Tests navigation to GoDaddy main page

Starting URL: https://www.godaddy.com/

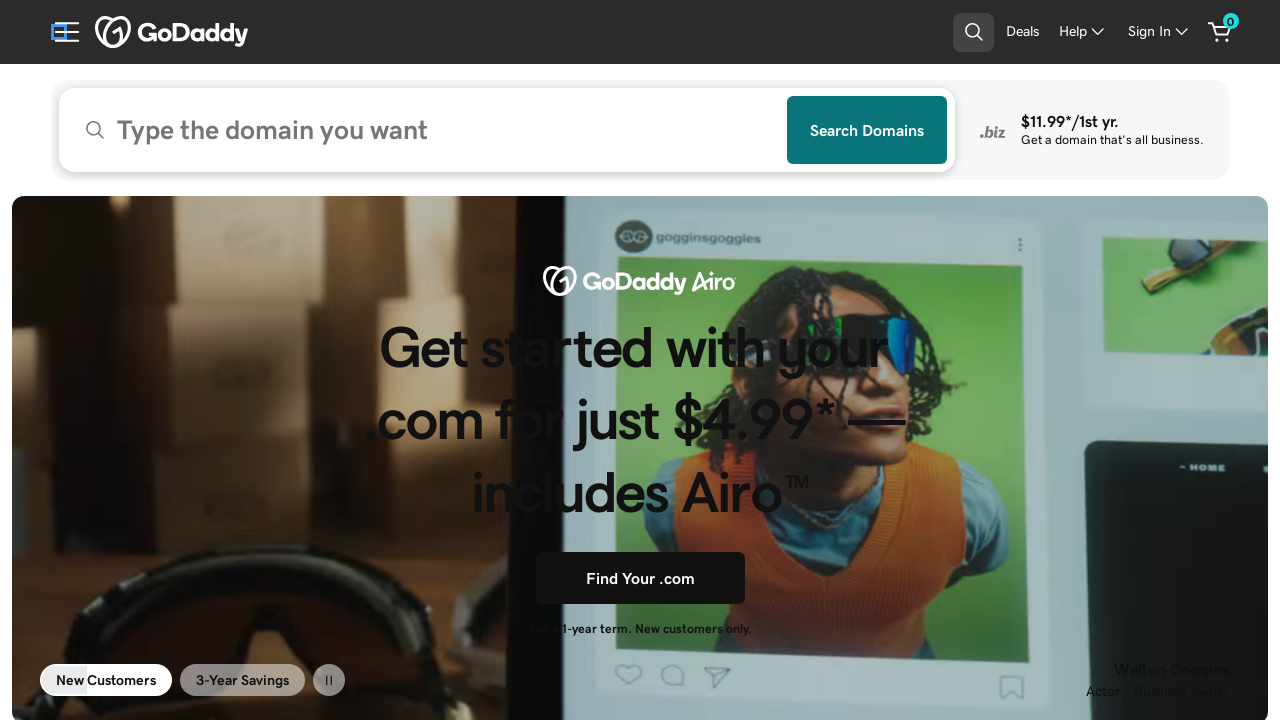

Waited for GoDaddy main page DOM to load
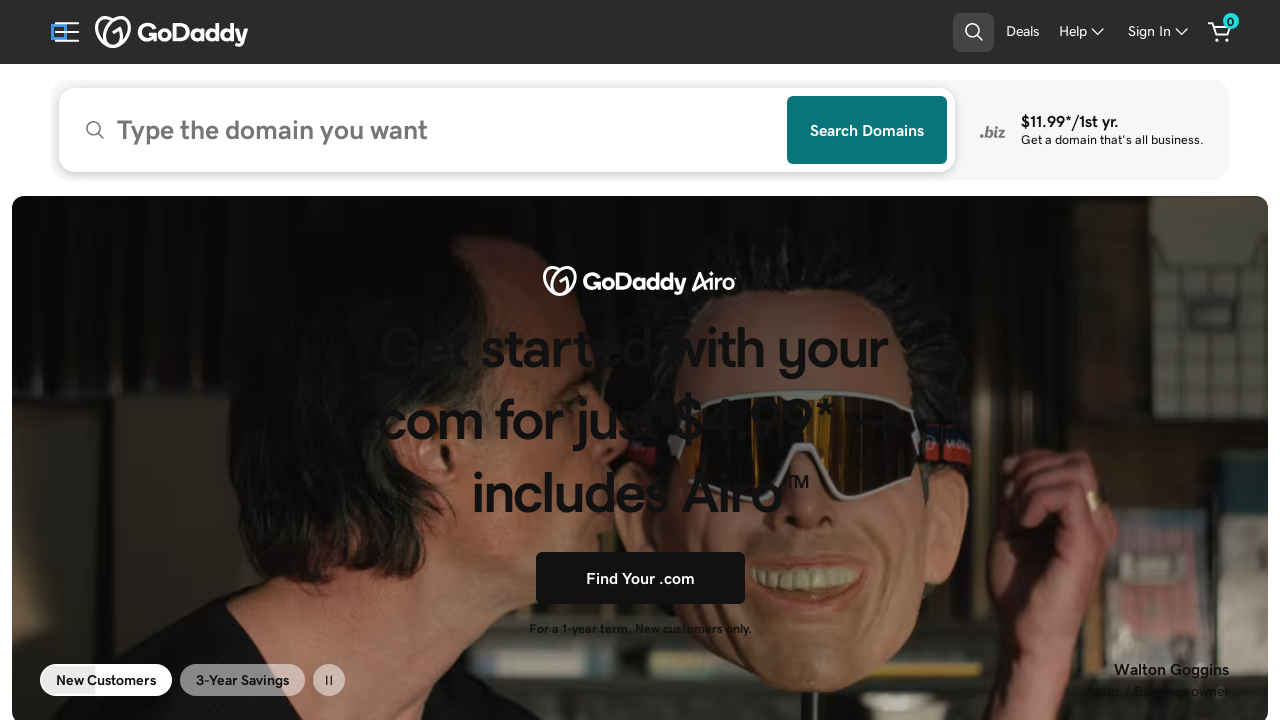

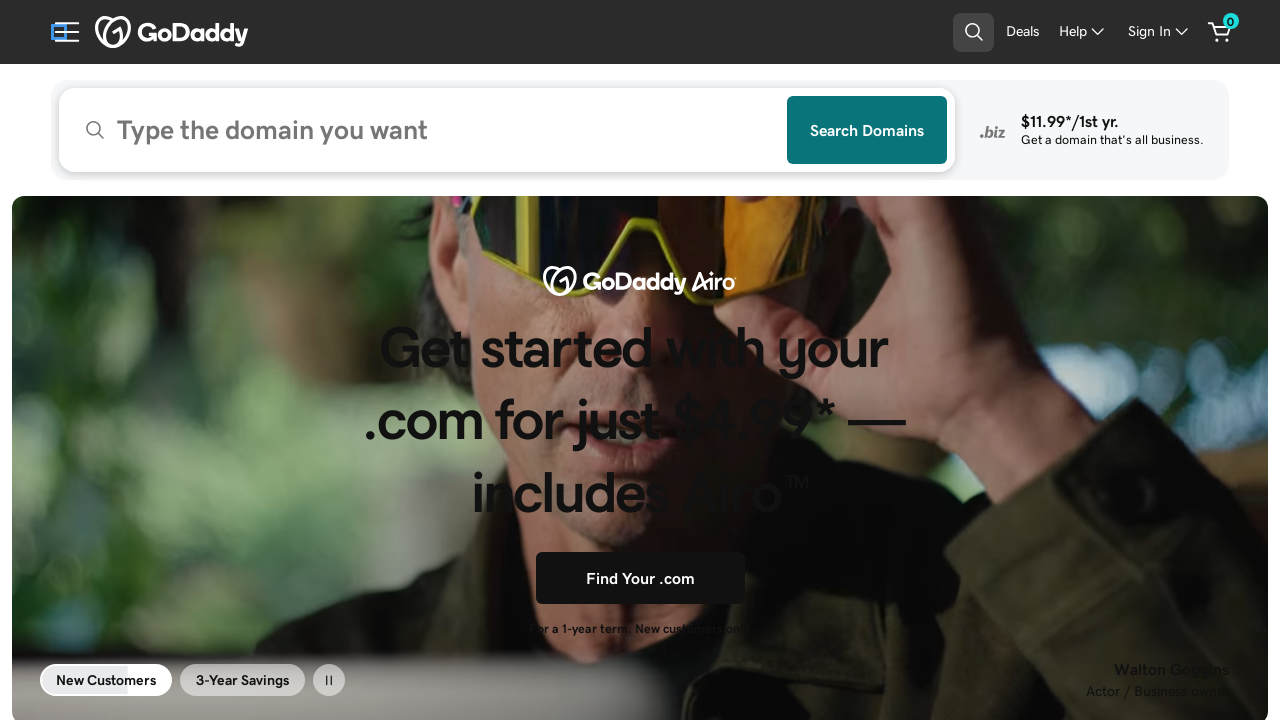